Tests that the Next button at the bottom of documentation pages navigates to the next article

Starting URL: https://playwright.dev/

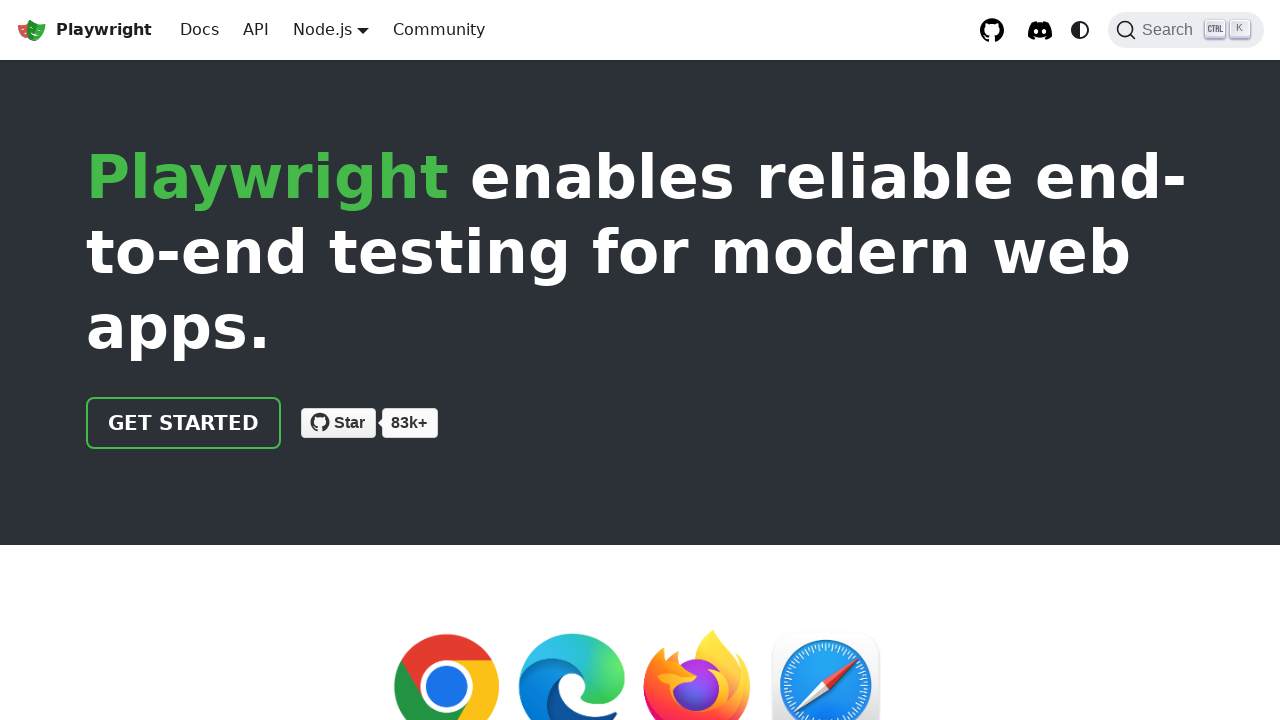

Clicked Docs link in navigation at (200, 30) on internal:role=link[name="Docs"i]
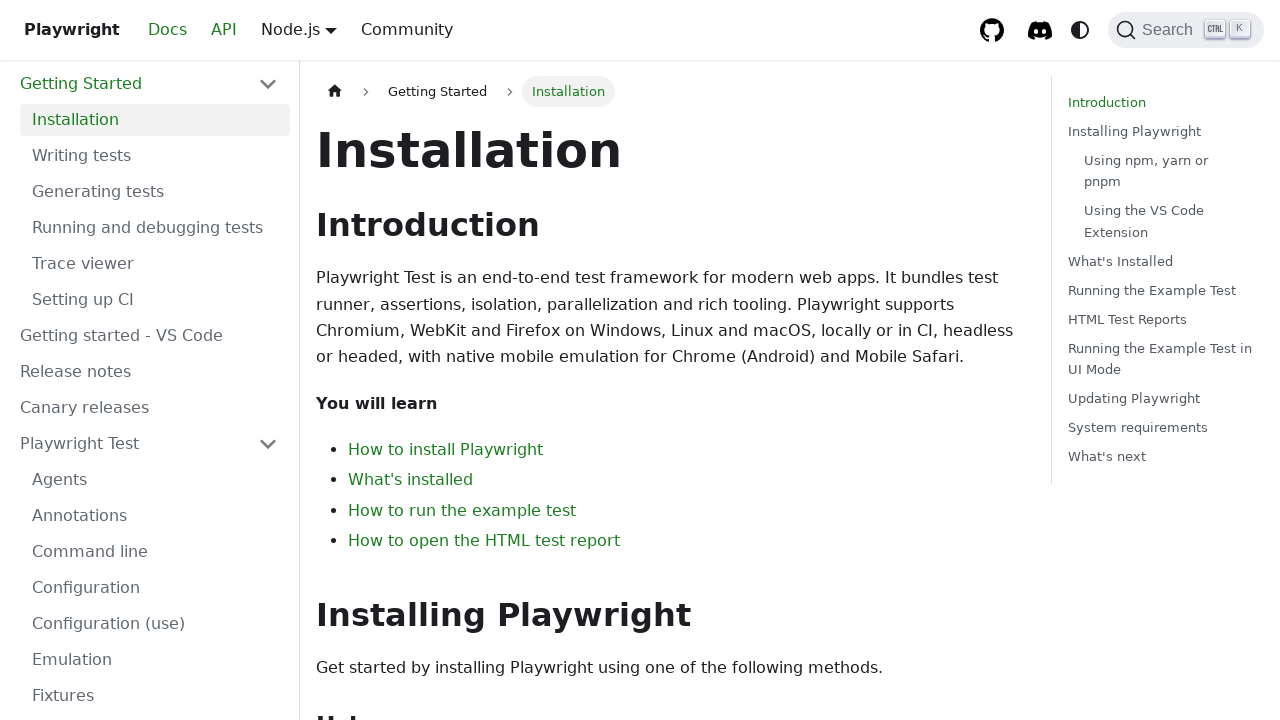

Clicked Next button at bottom of documentation page at (847, 380) on .docusaurus-mt-lg.pagination-nav >> internal:role=link[name="Next"i]
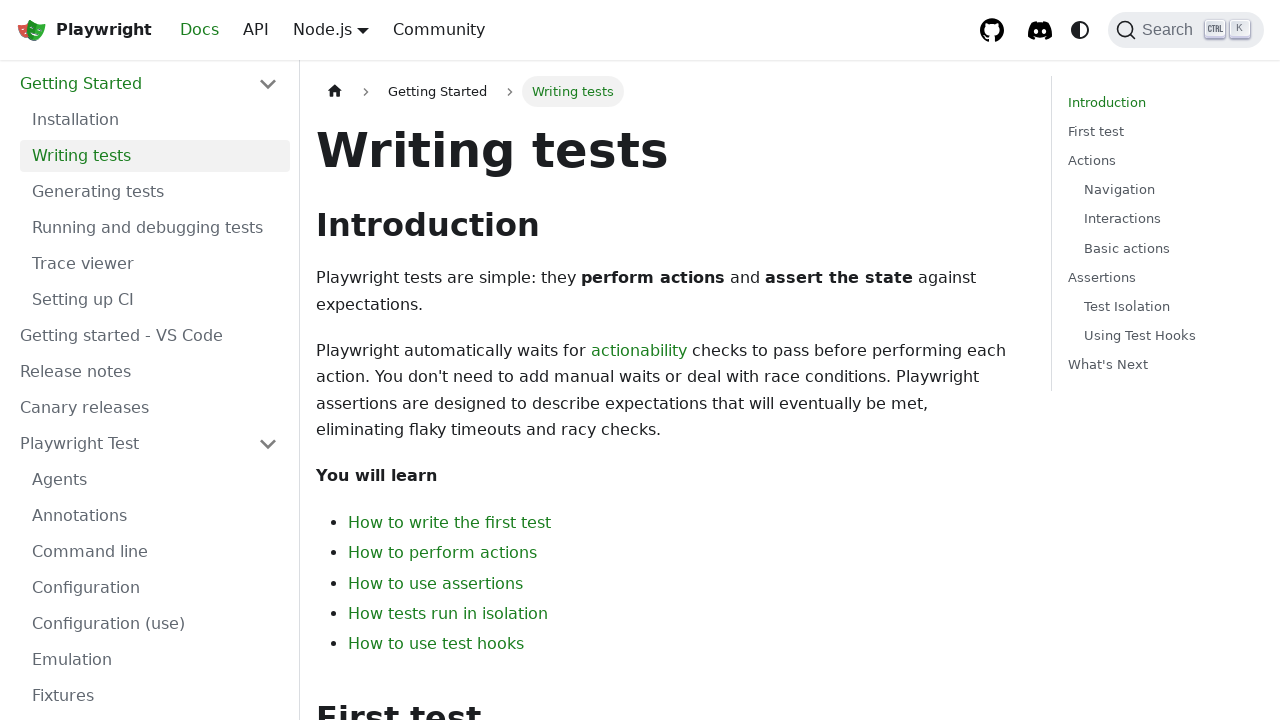

Verified navigation to next article (writing-tests page)
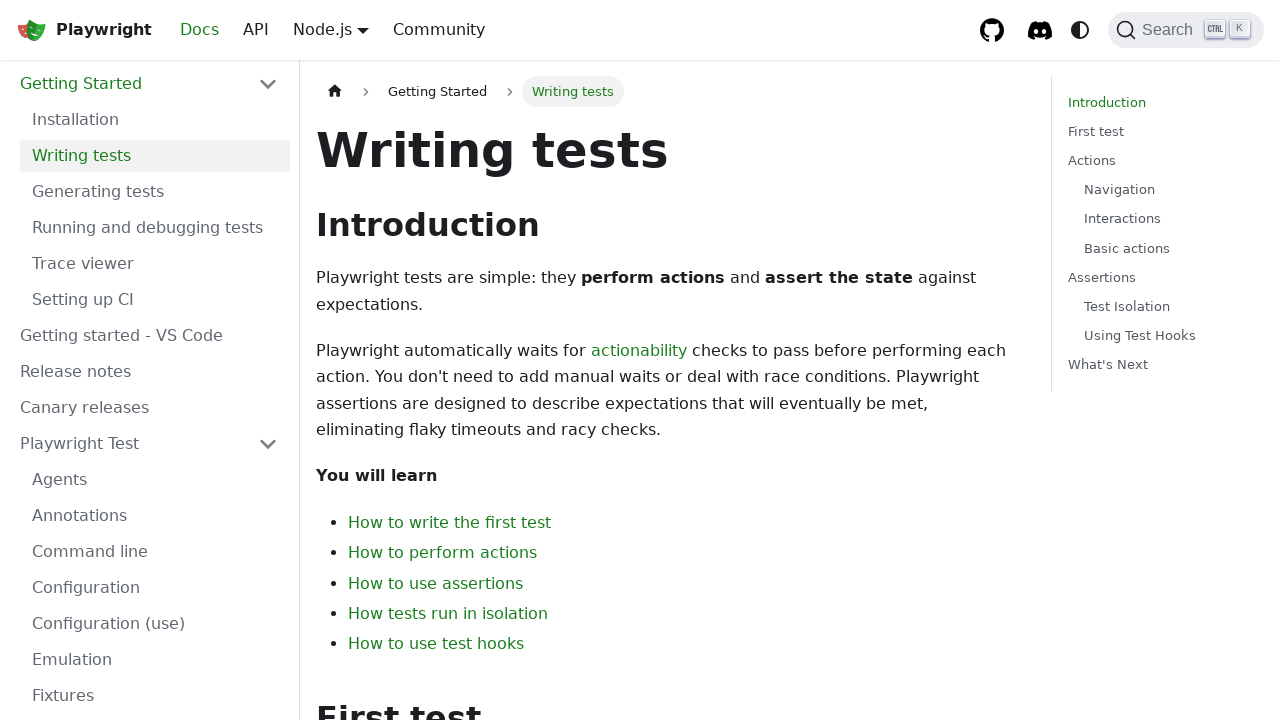

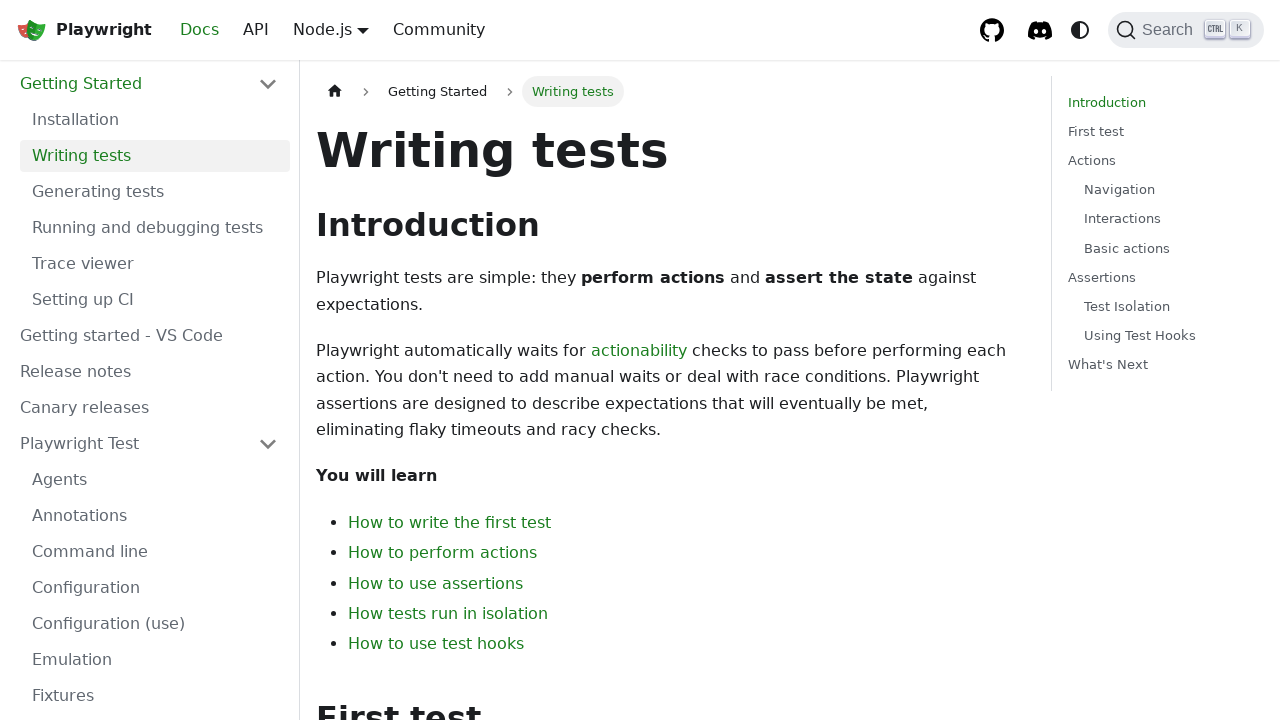